Tests clicking the "Get started" link on Playwright homepage and verifies the Installation heading appears

Starting URL: https://playwright.dev/

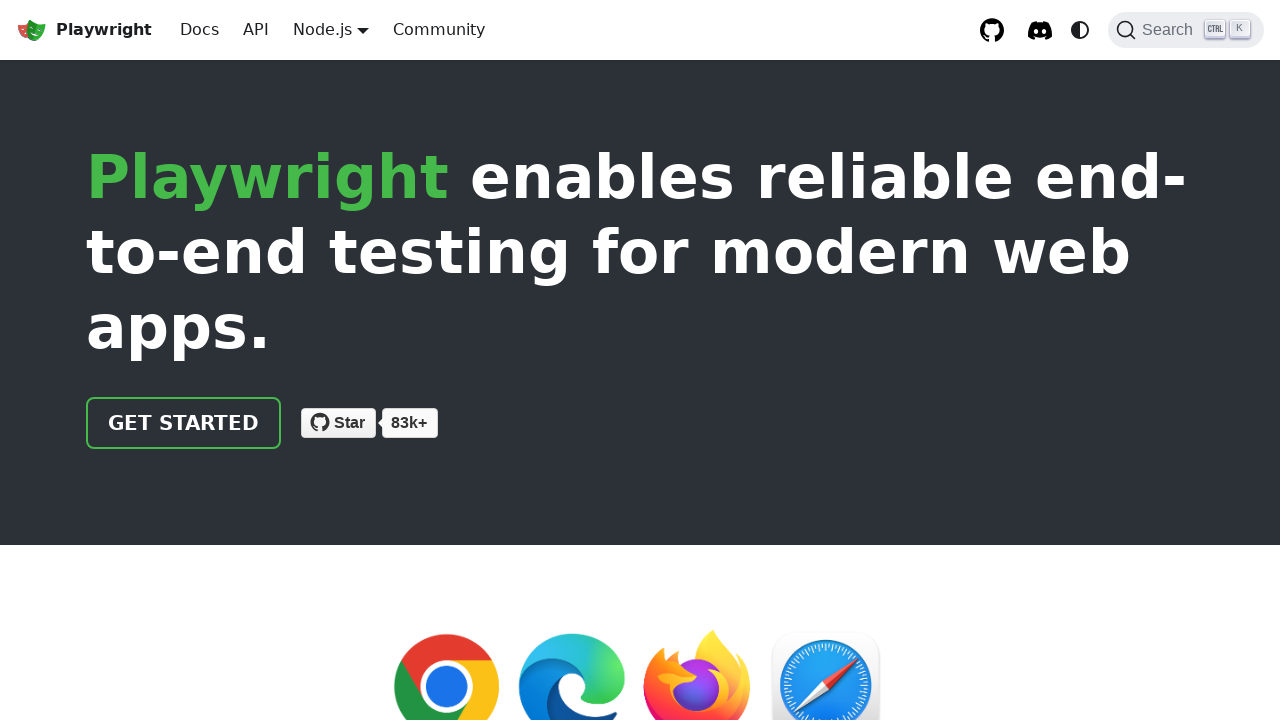

Clicked 'Get started' link on Playwright homepage at (184, 423) on internal:role=link[name="Get started"i]
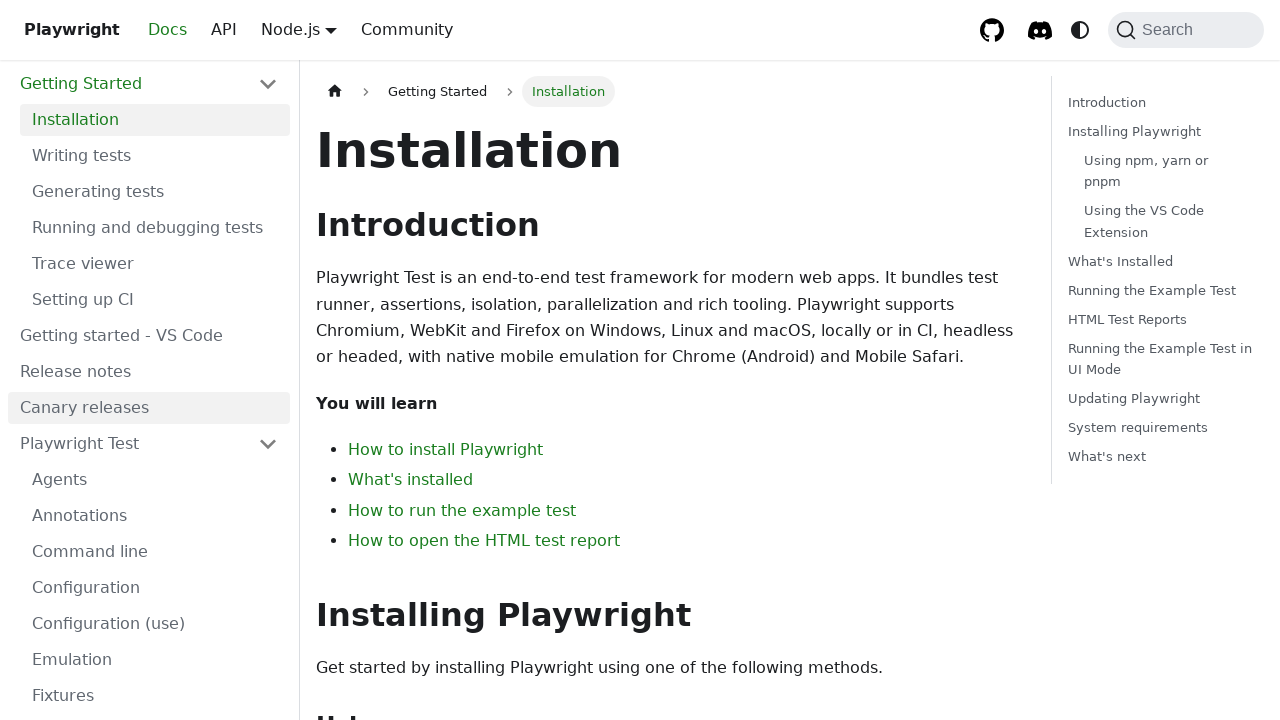

Installation heading is visible on the page
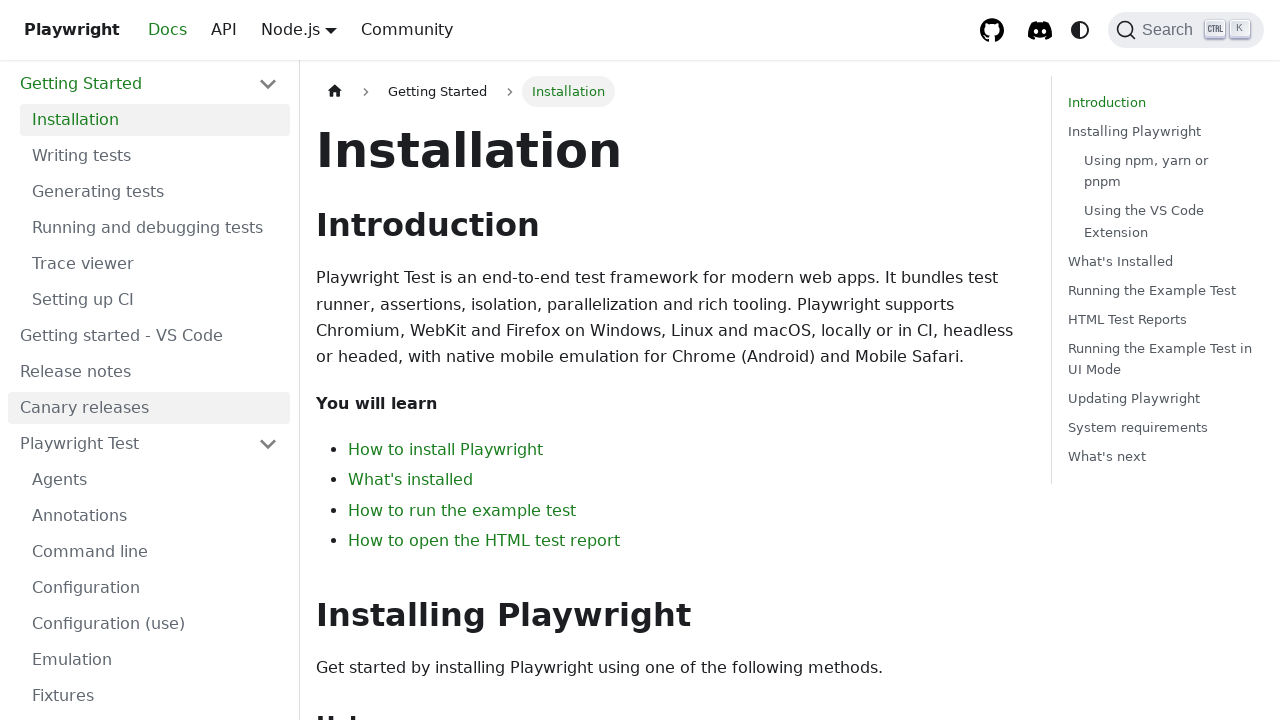

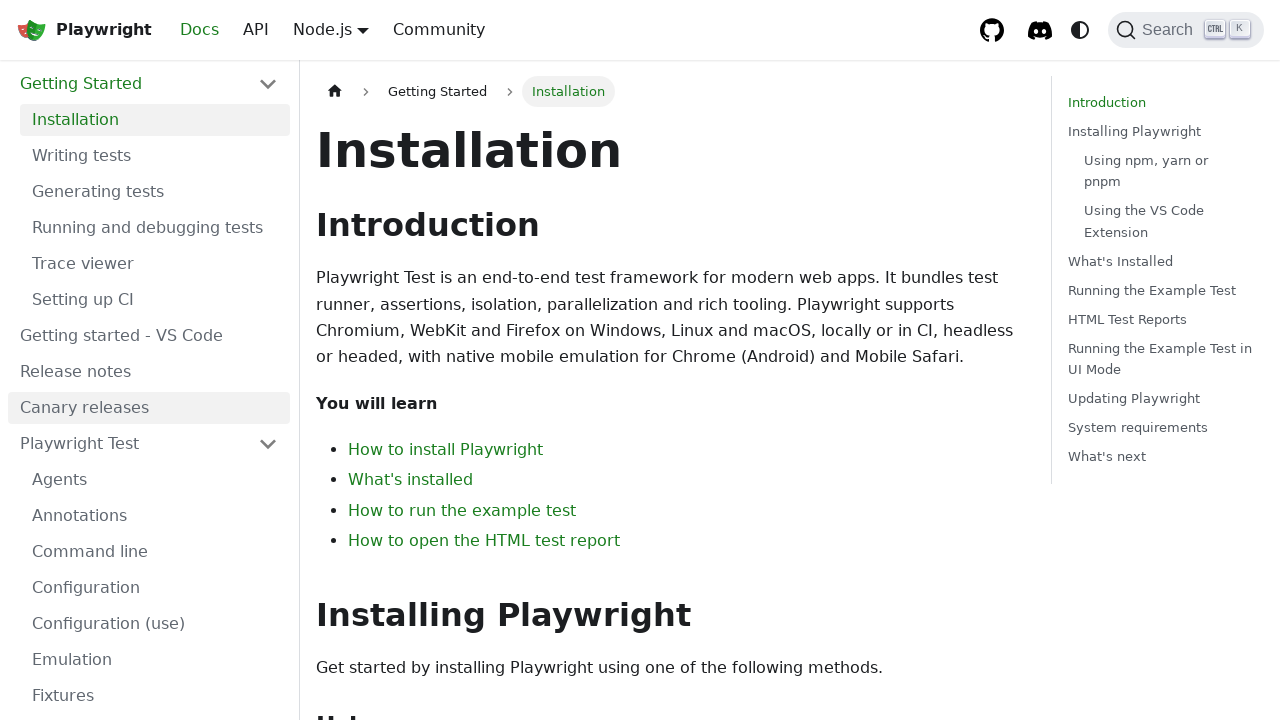